Tests handling of JavaScript prompt dialogs by clicking a button that triggers a prompt and accepting it with input text

Starting URL: https://www.selenium.dev/documentation/webdriver/interactions/alerts/

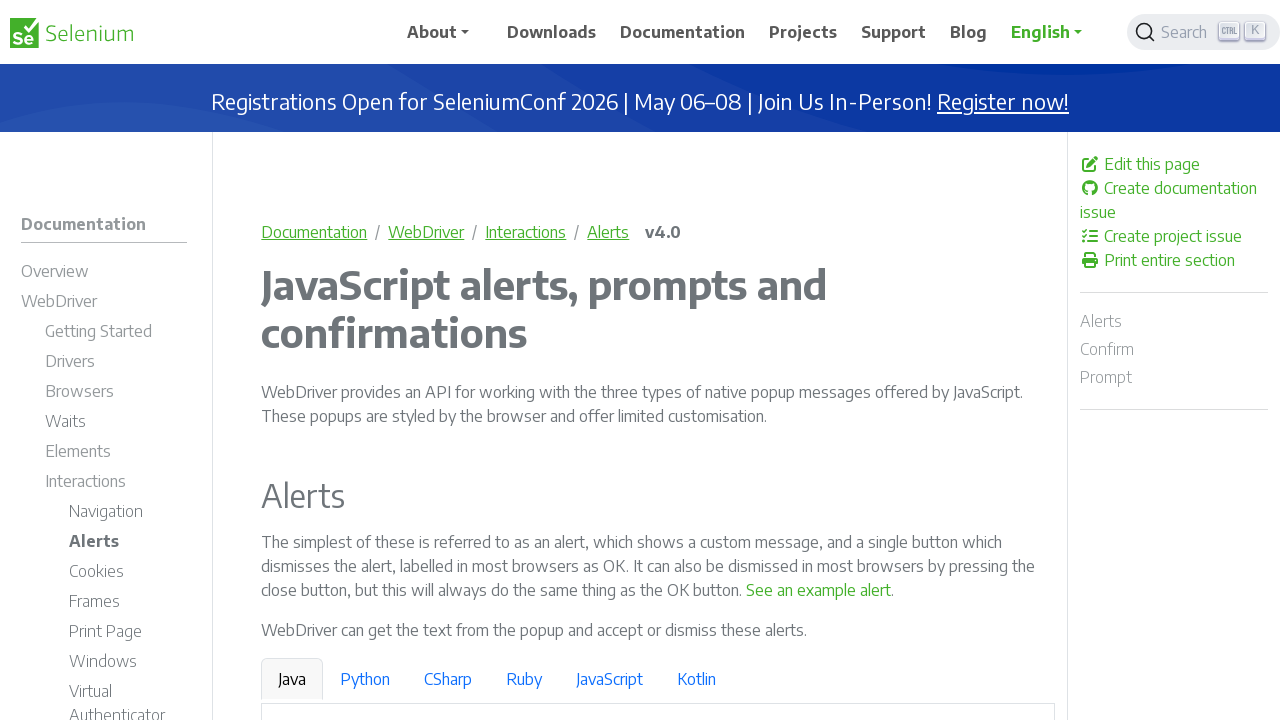

Set up dialog handler to accept prompt with 'playwright' input
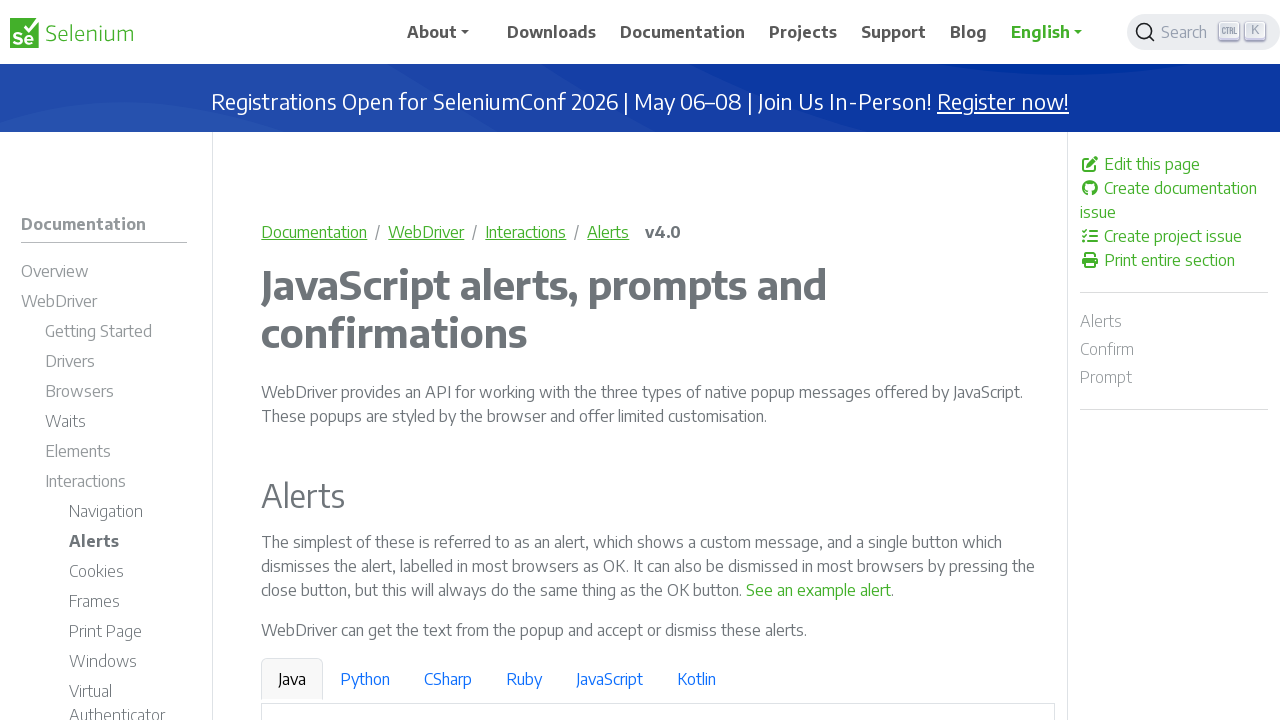

Clicked button to trigger prompt dialog at (627, 360) on internal:text="See a sample prompt"s
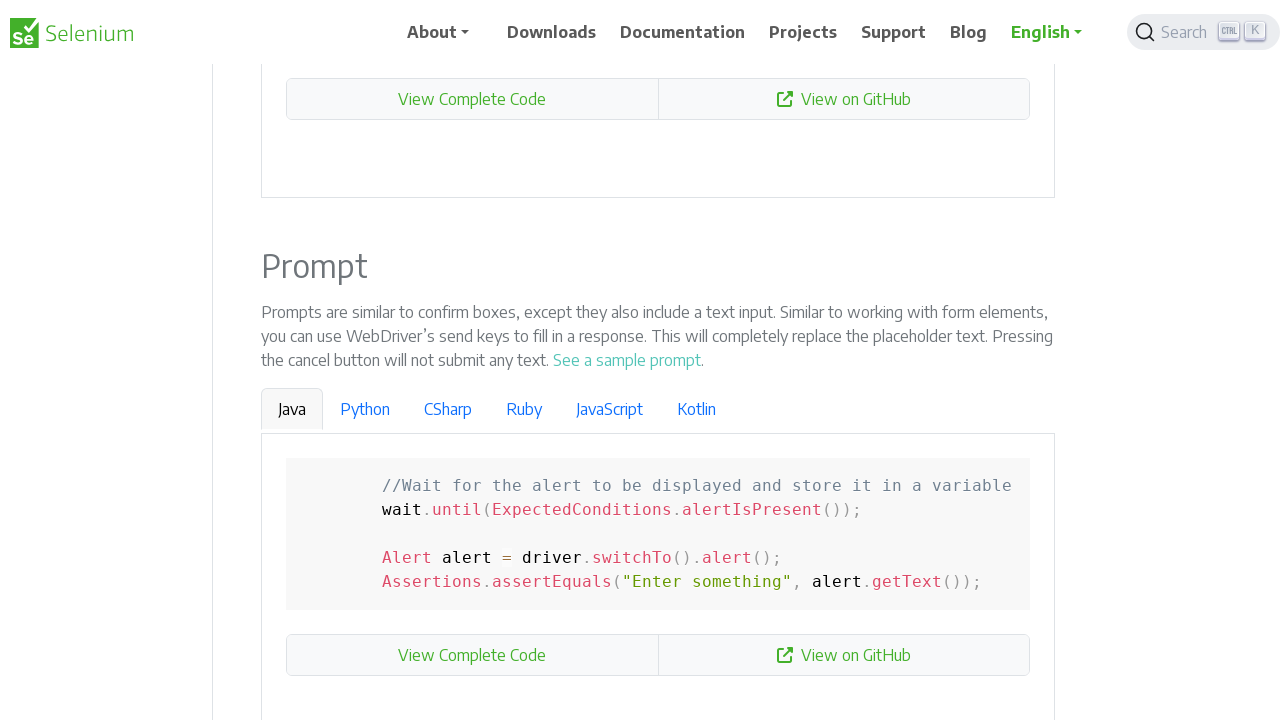

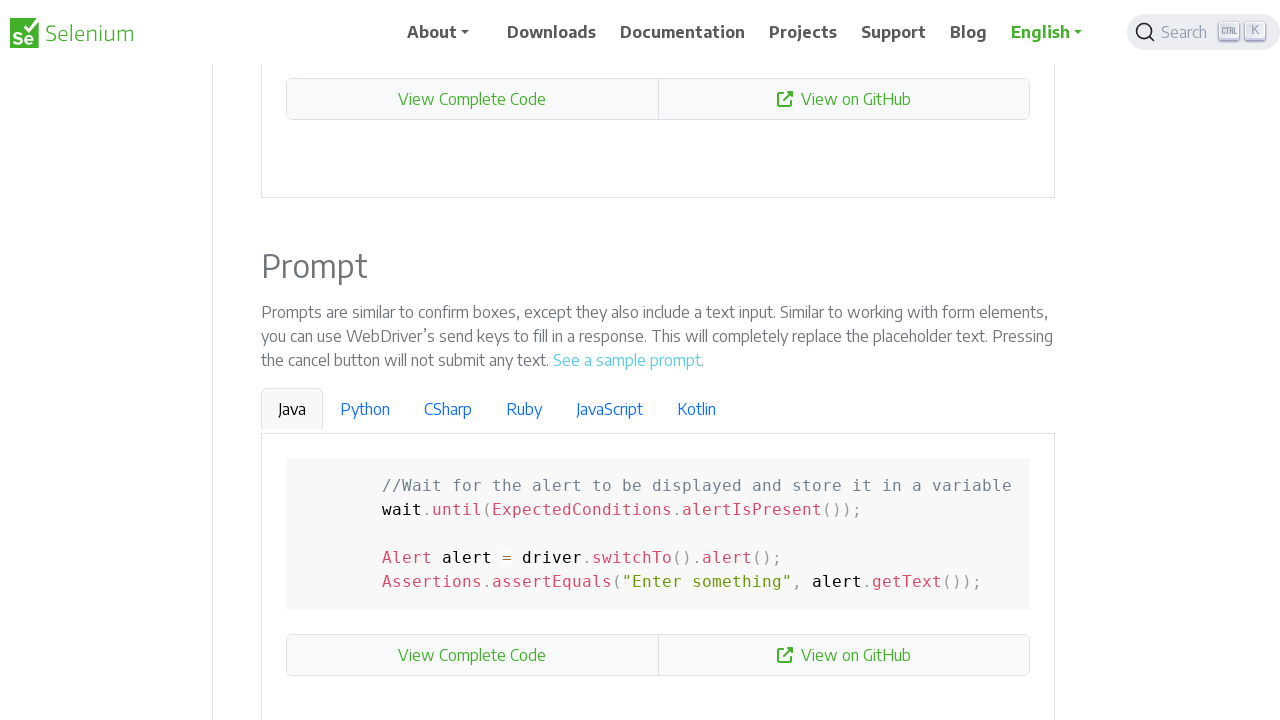